Tests navigation to Add/Remove Elements page and verifies the Add Element button is present

Starting URL: https://the-internet.herokuapp.com/

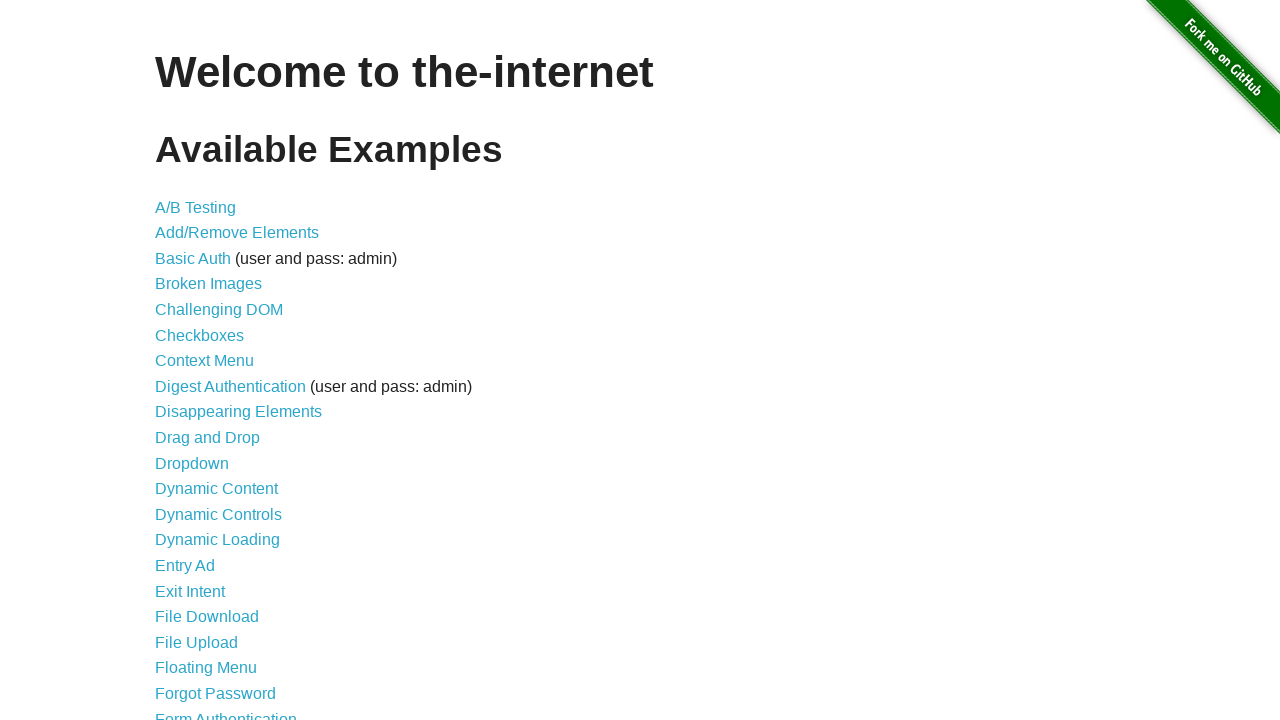

Clicked on Add/Remove Elements link at (237, 233) on #content ul li:nth-child(2) a
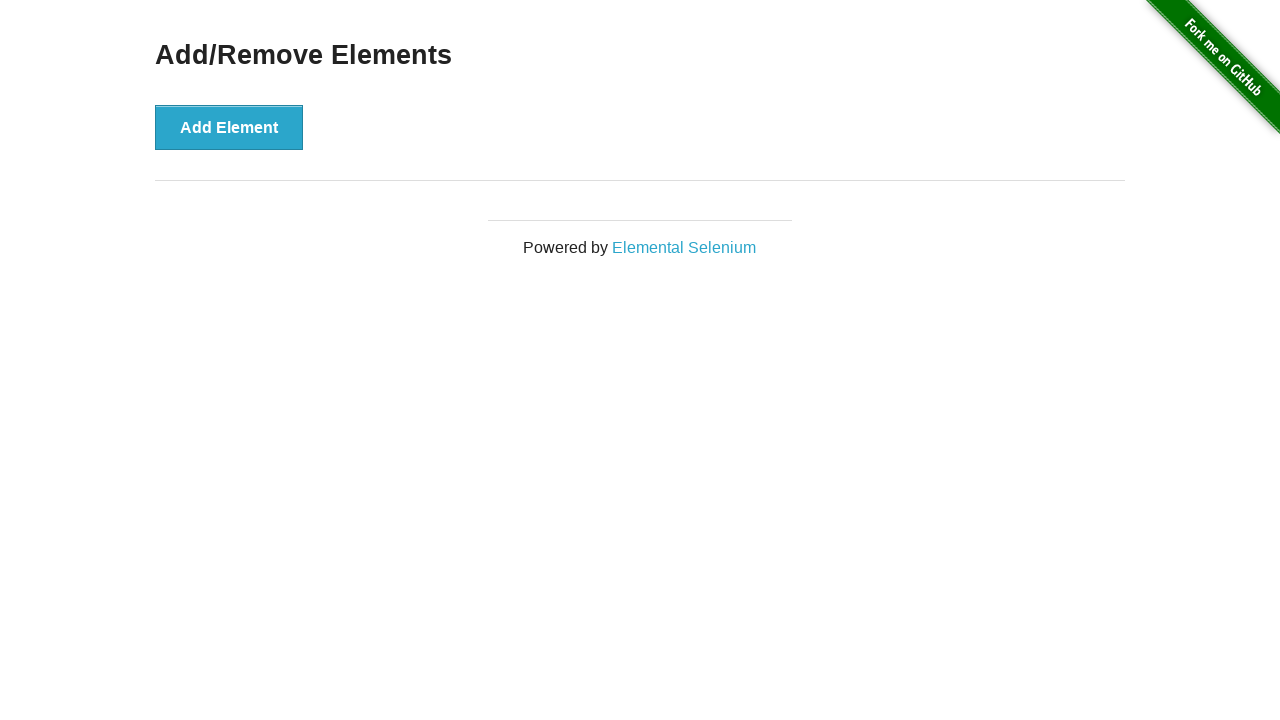

Add Element button is present and loaded
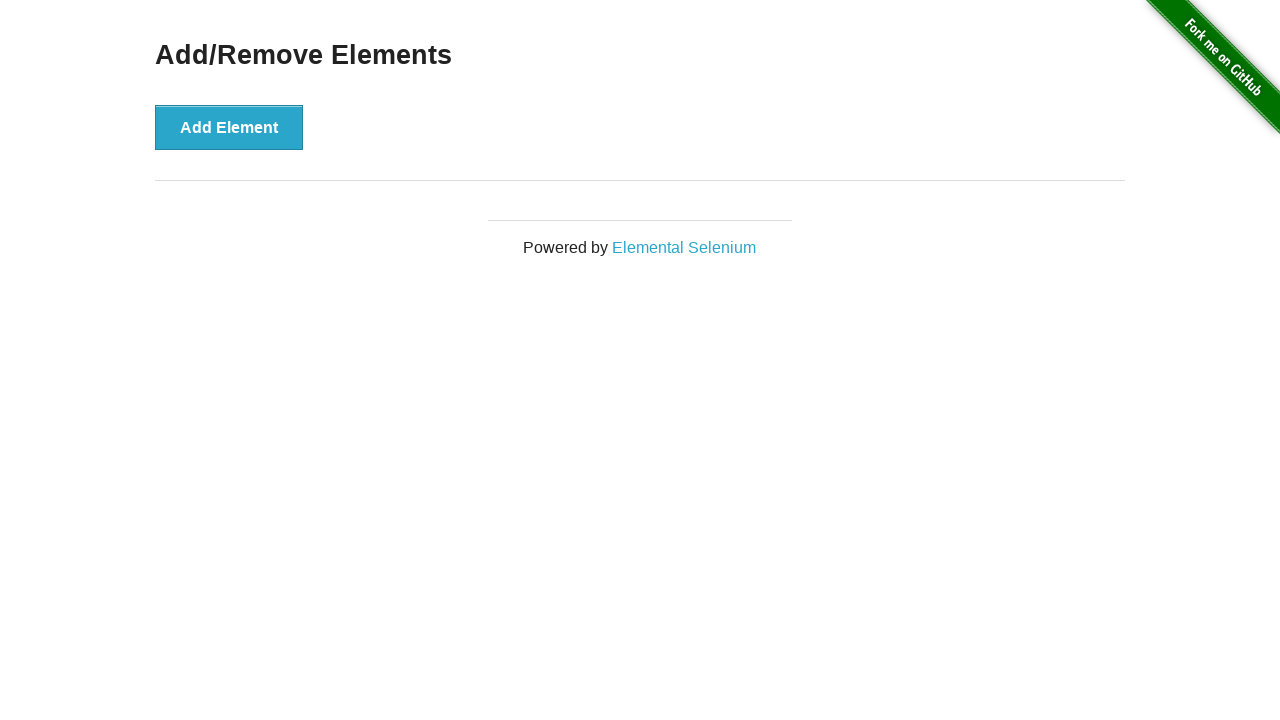

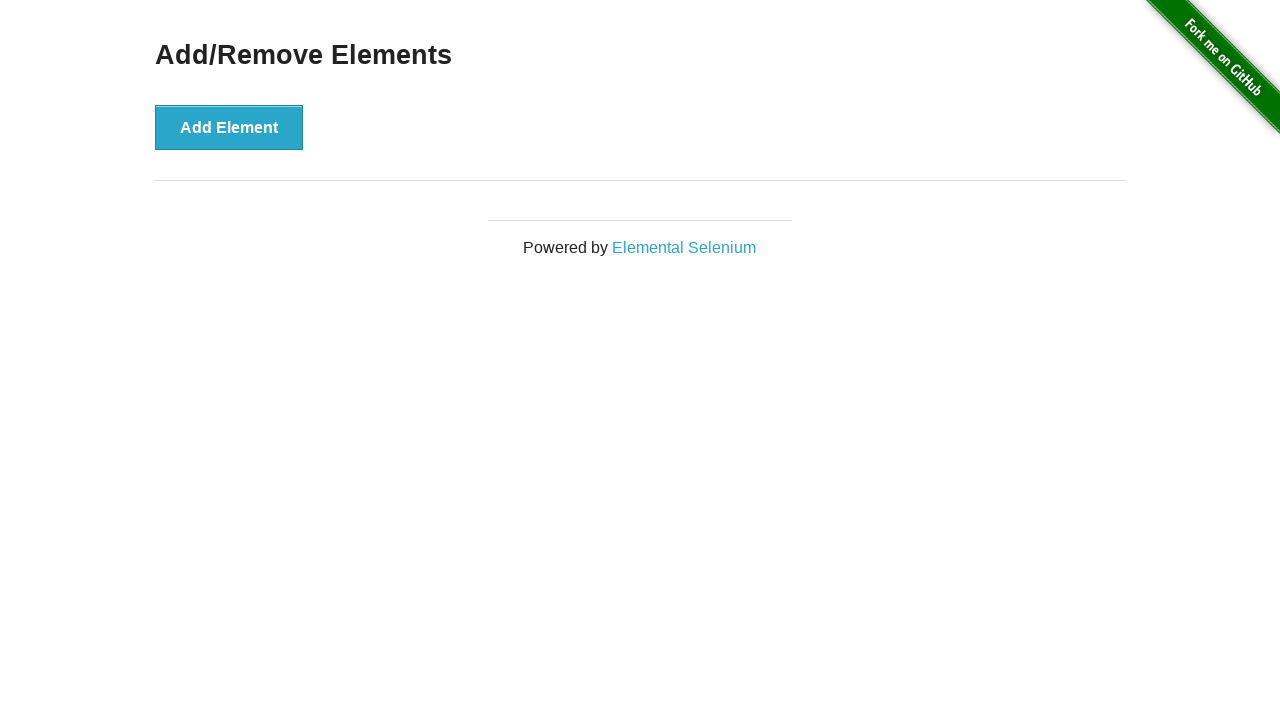